Tests confirm dialog interaction by entering a name, triggering a confirm dialog, and dismissing it

Starting URL: https://rahulshettyacademy.com/AutomationPractice/

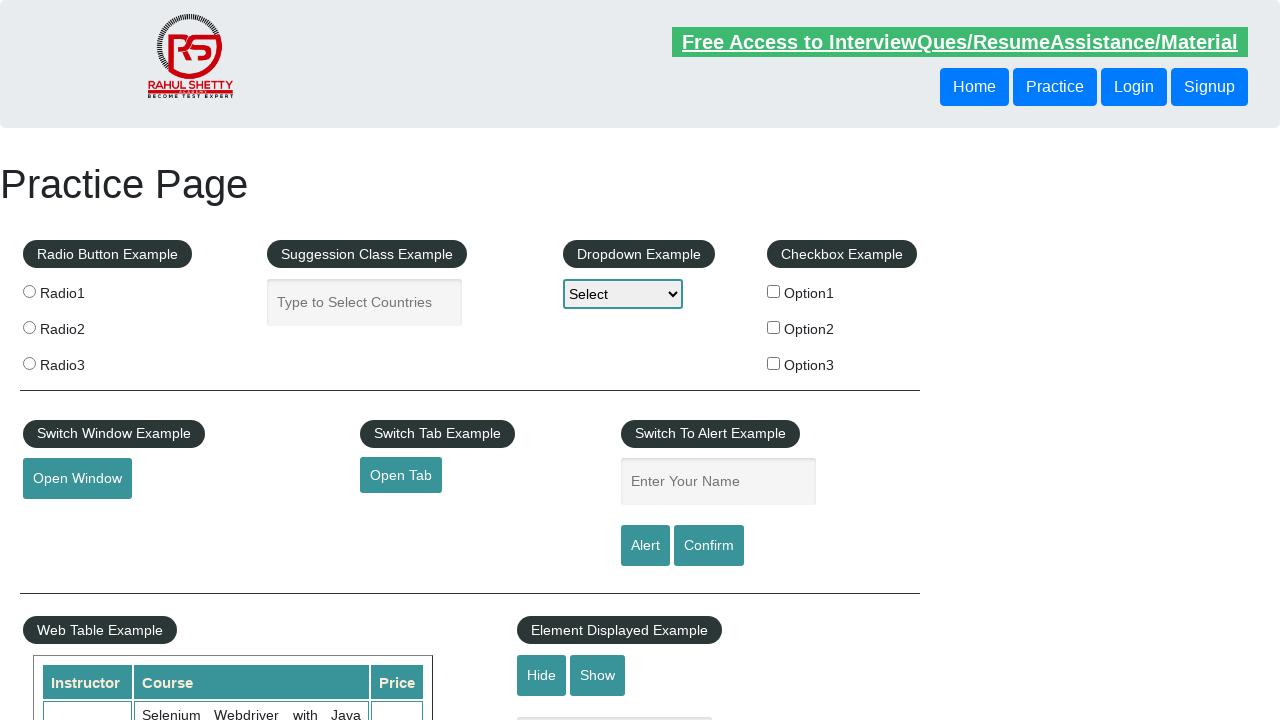

Filled name field with 'Rob' on input.inputs[name='enter-name']
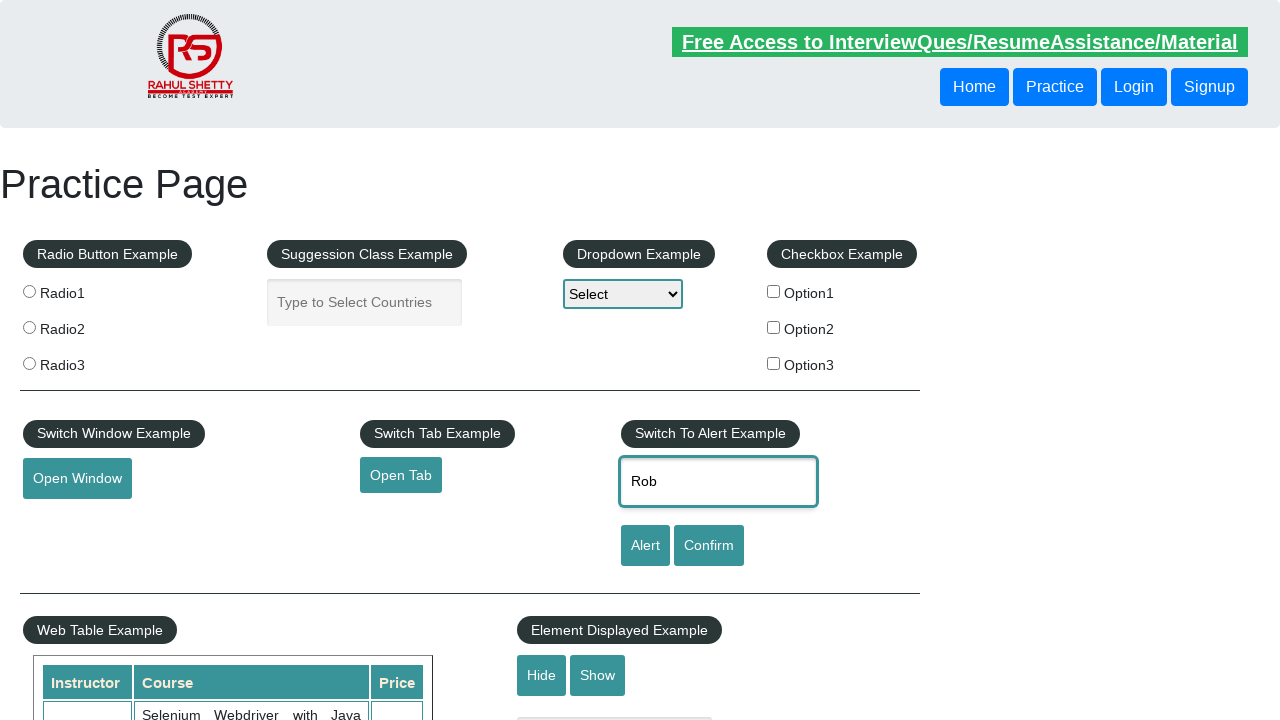

Clicked confirm button to trigger dialog at (709, 546) on input#confirmbtn
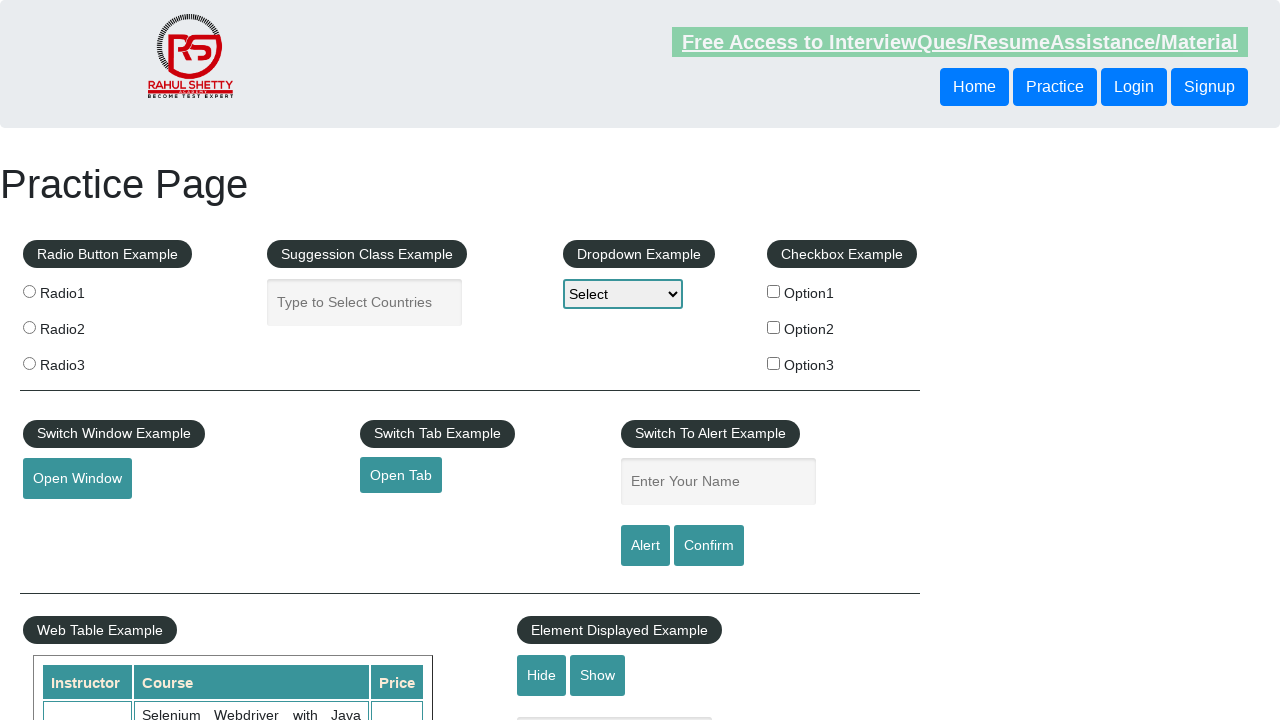

Dismissed the confirm dialog
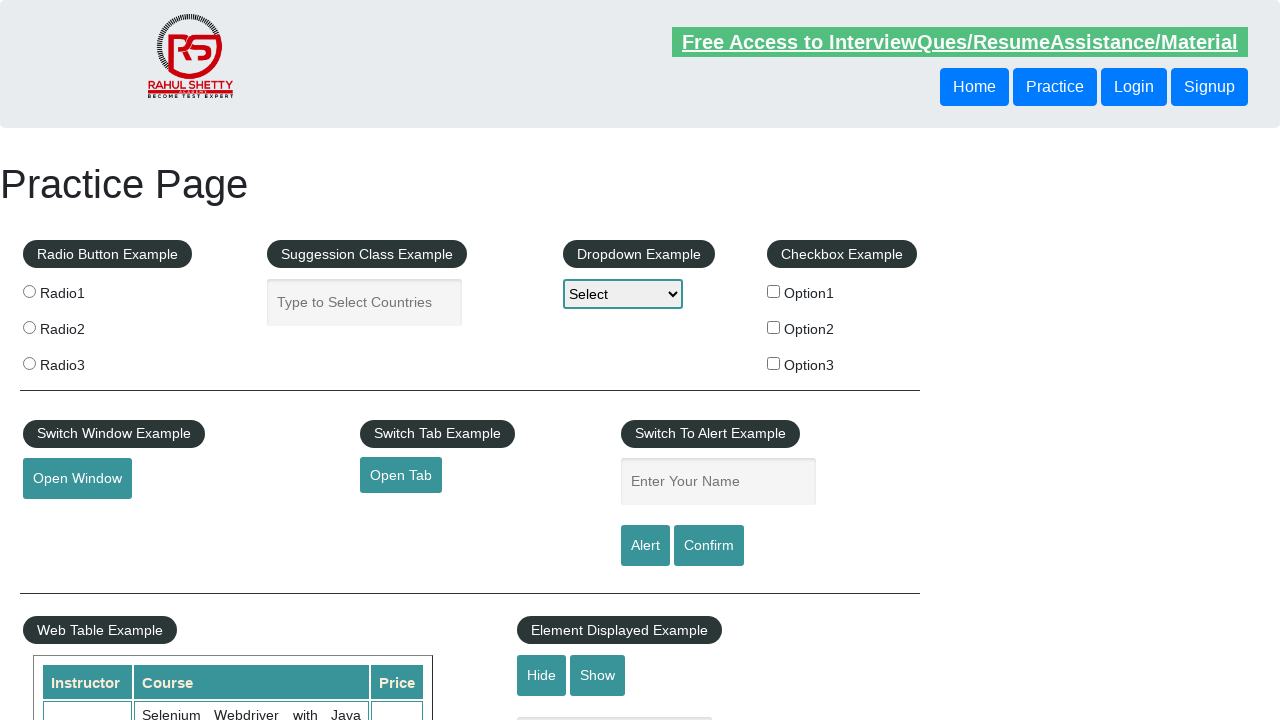

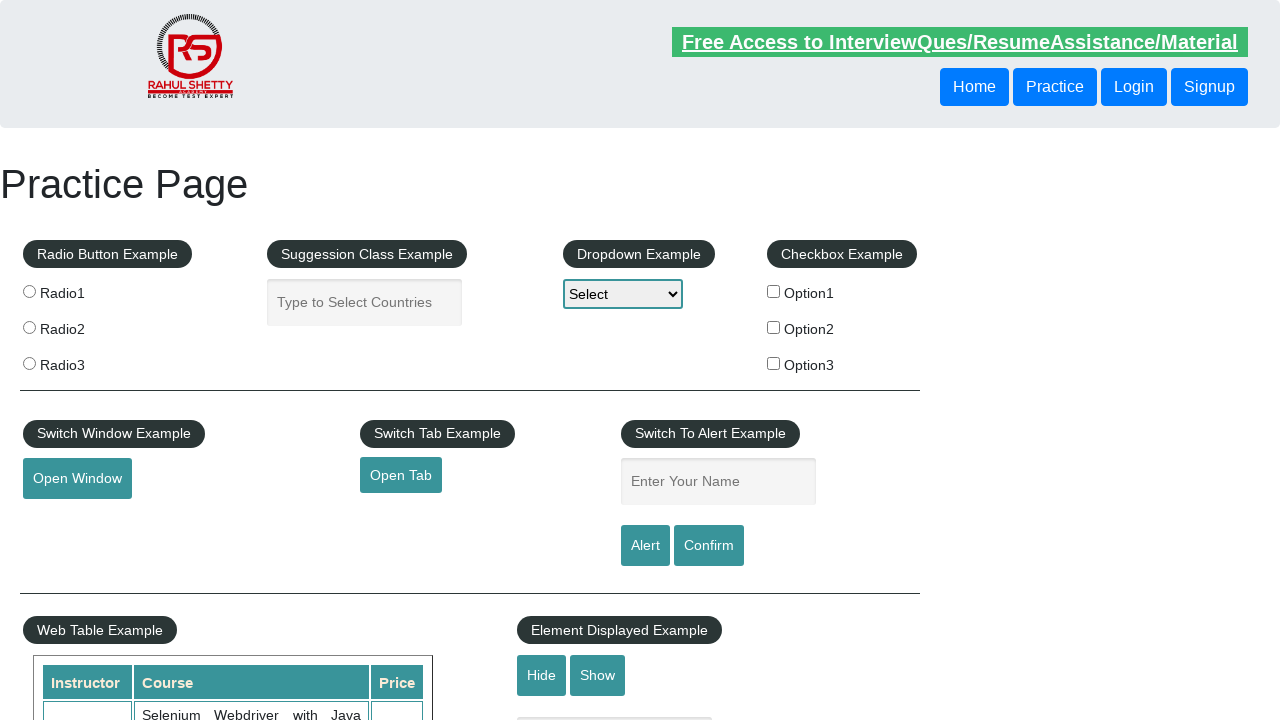